Clicks the sign in link on the page

Starting URL: https://redmine.org/

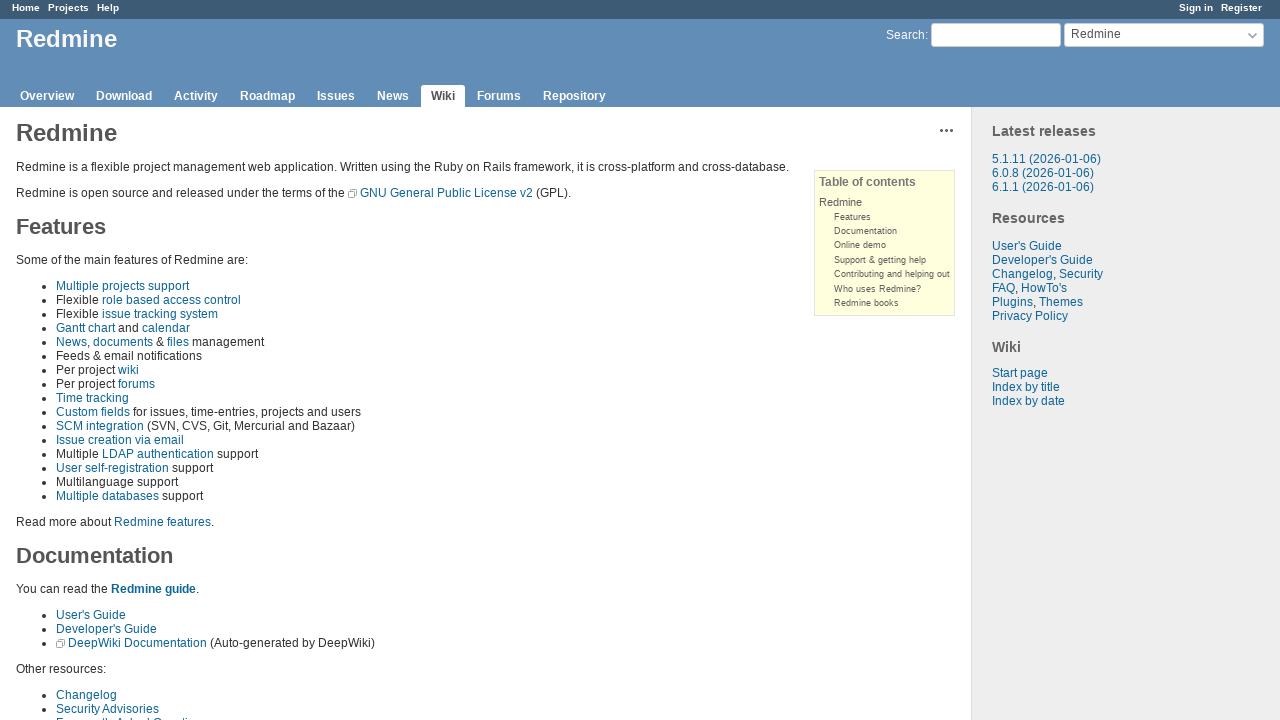

Navigated to https://redmine.org/
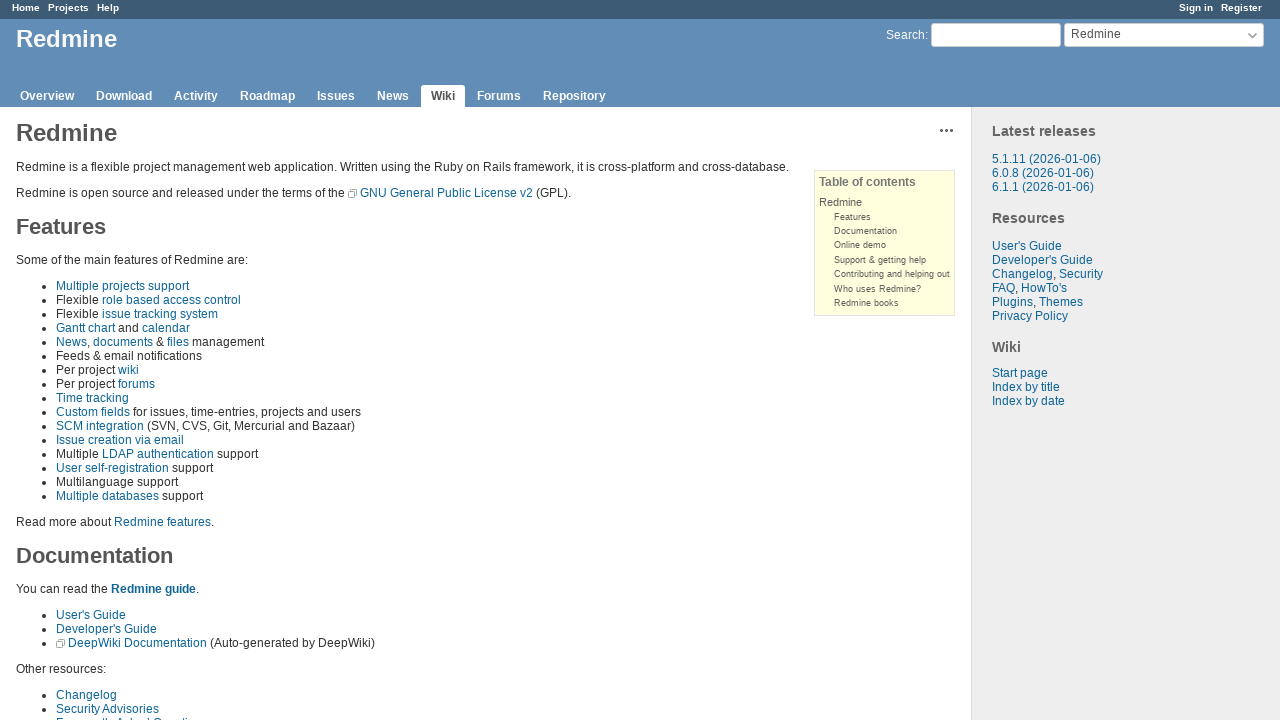

Clicked the sign in link at (1196, 8) on .login
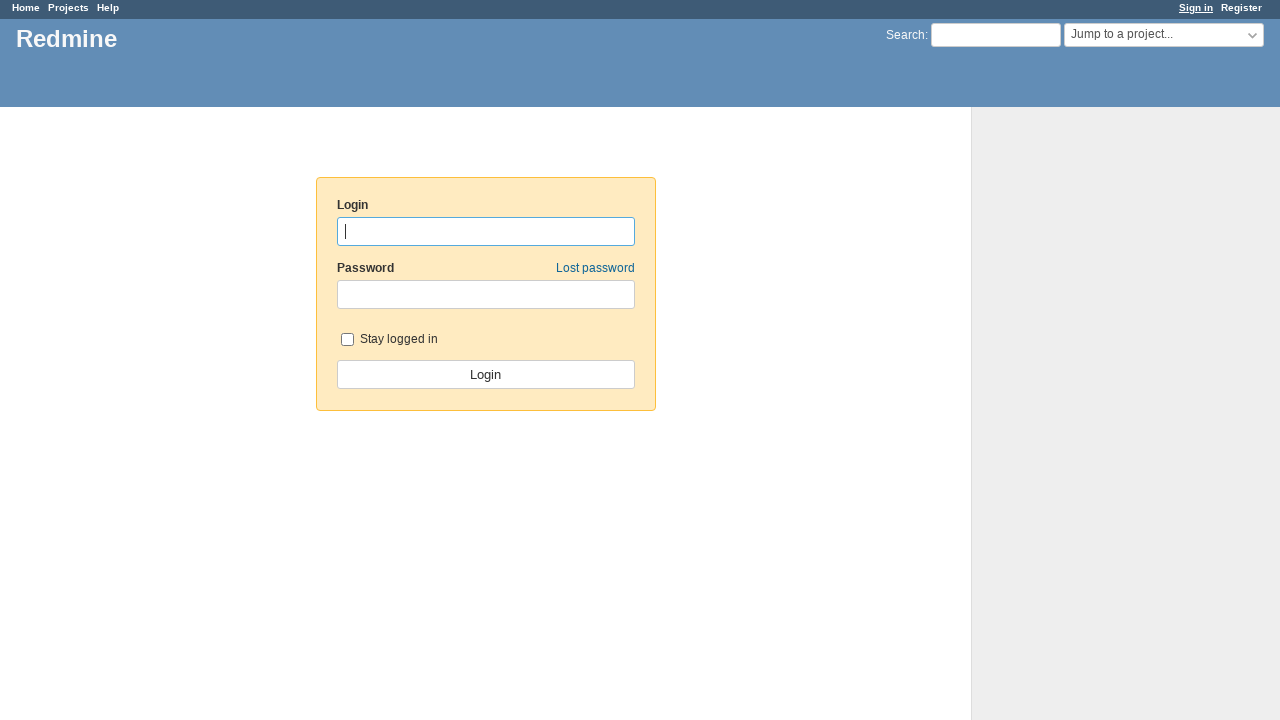

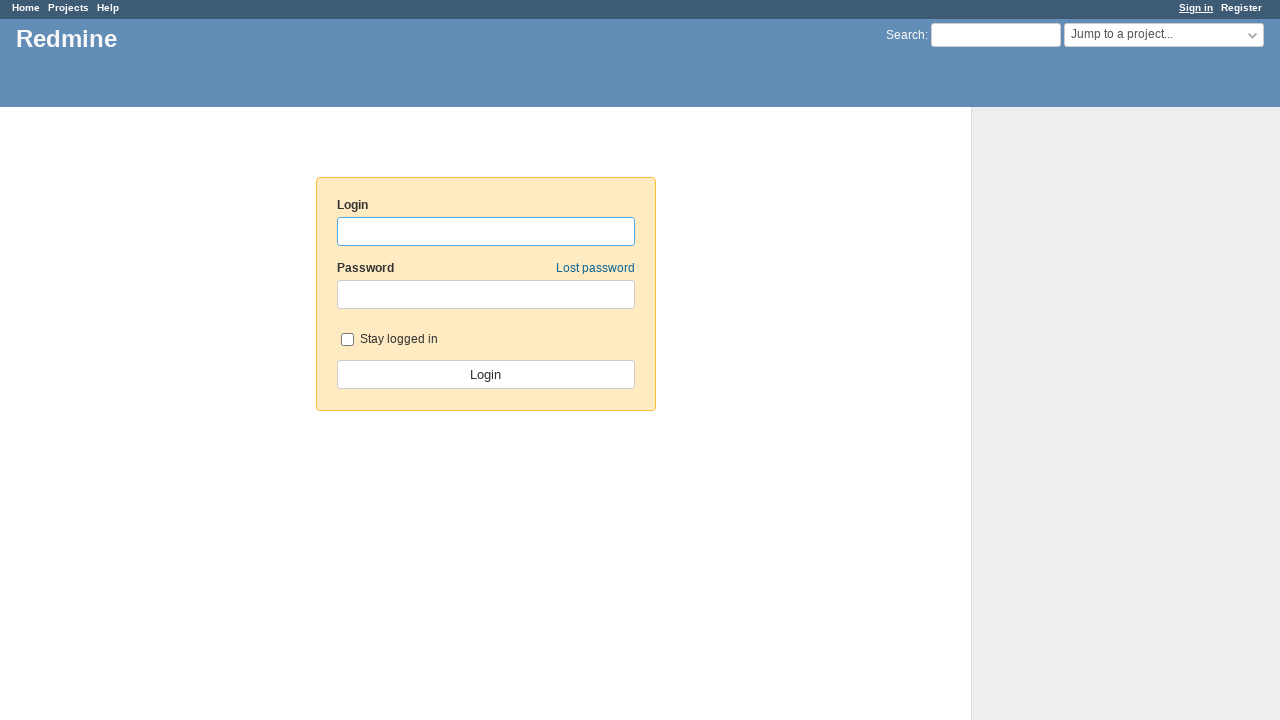